Tests pagination navigation on a quotes website by clicking the "next" button multiple times to navigate through pages.

Starting URL: https://quotes.toscrape.com

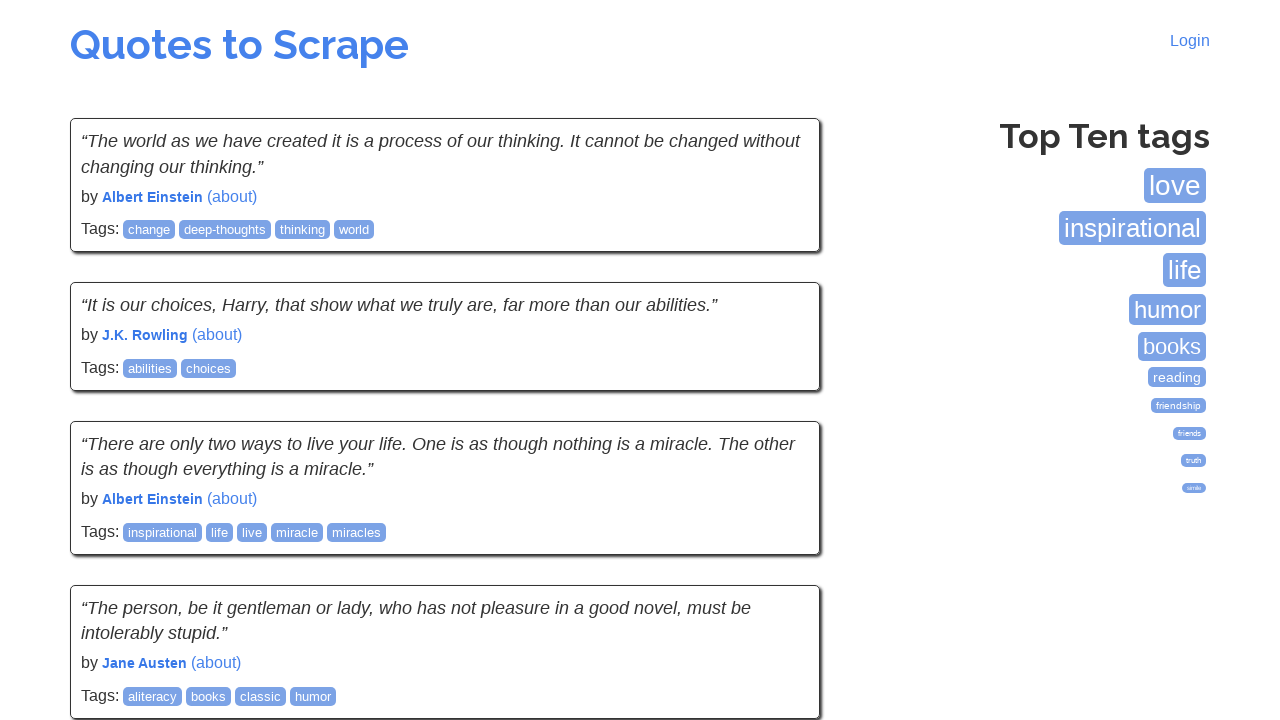

Waited for quotes to load on the first page
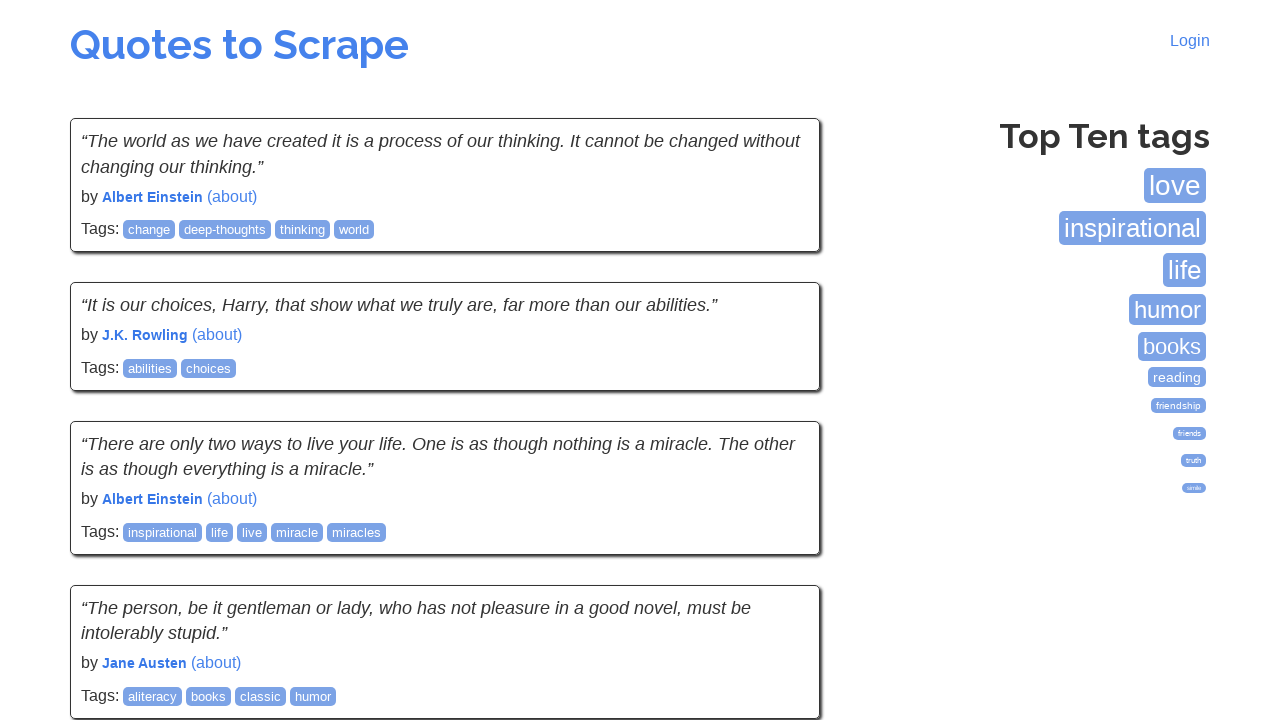

Clicked the next page button to navigate to the next page at (778, 542) on nav ul li a
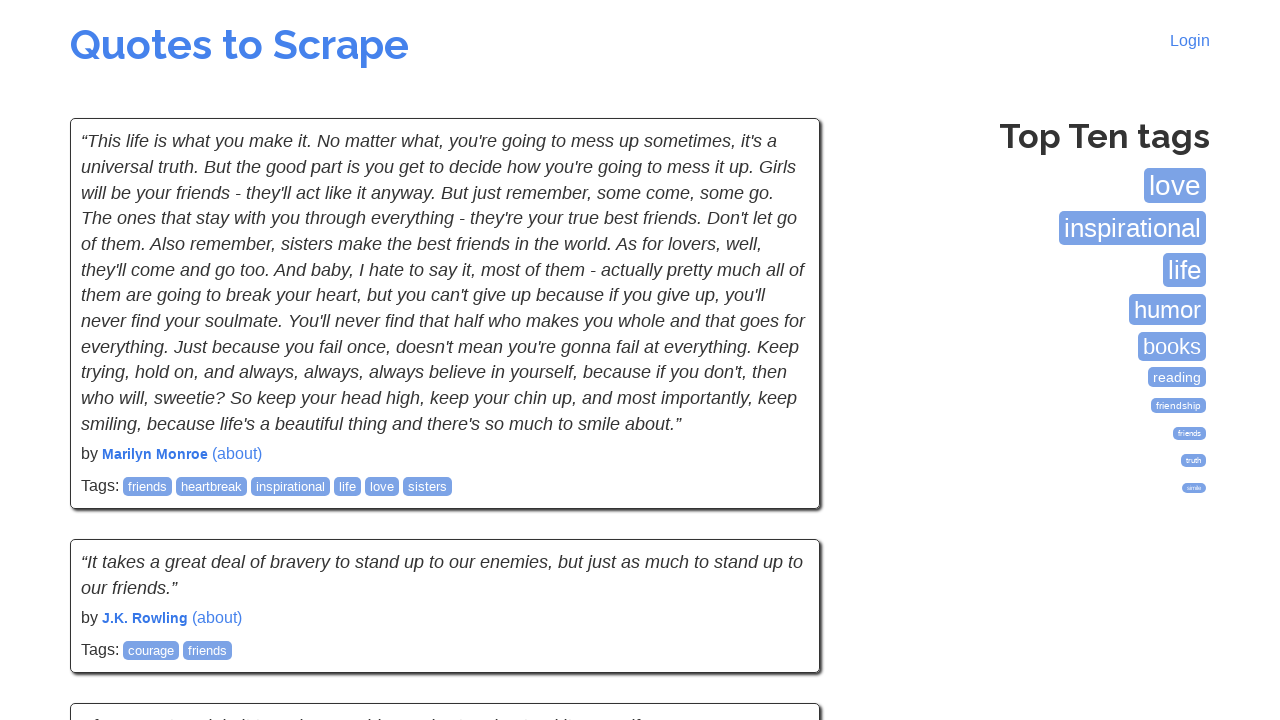

Waited for quotes to load on the new page
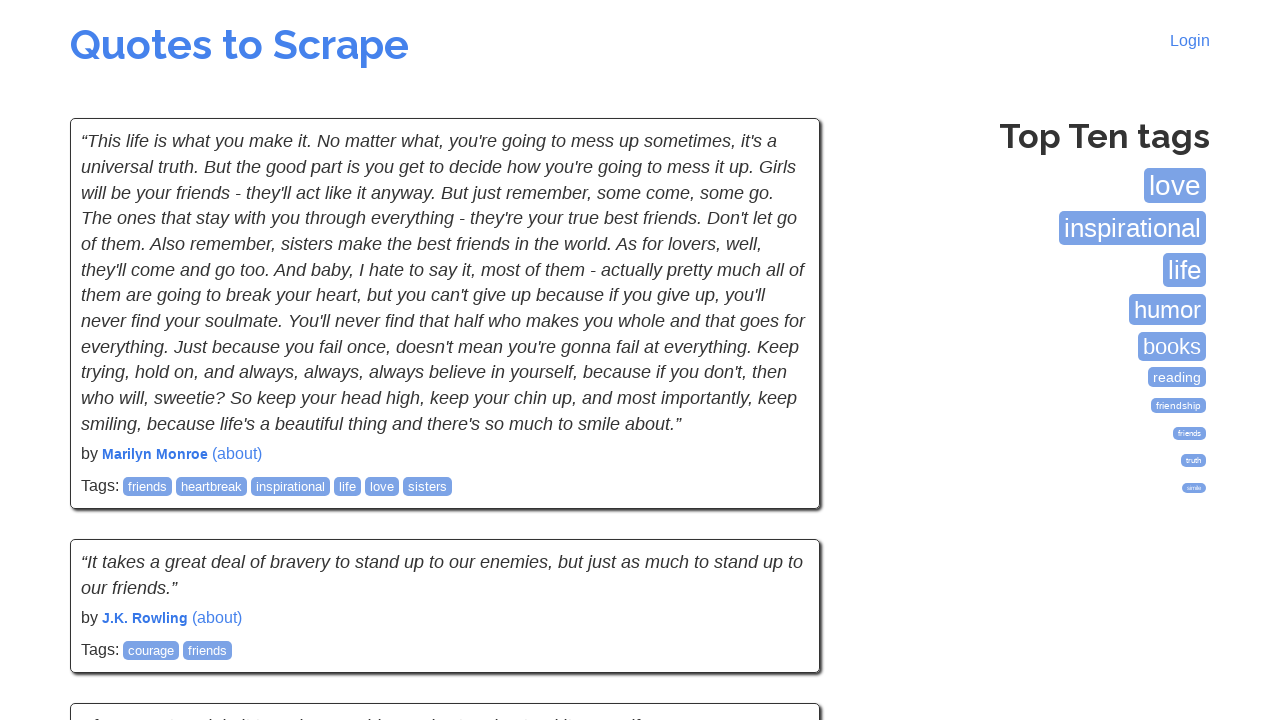

Clicked the next page button to navigate to the next page at (126, 542) on nav ul li a
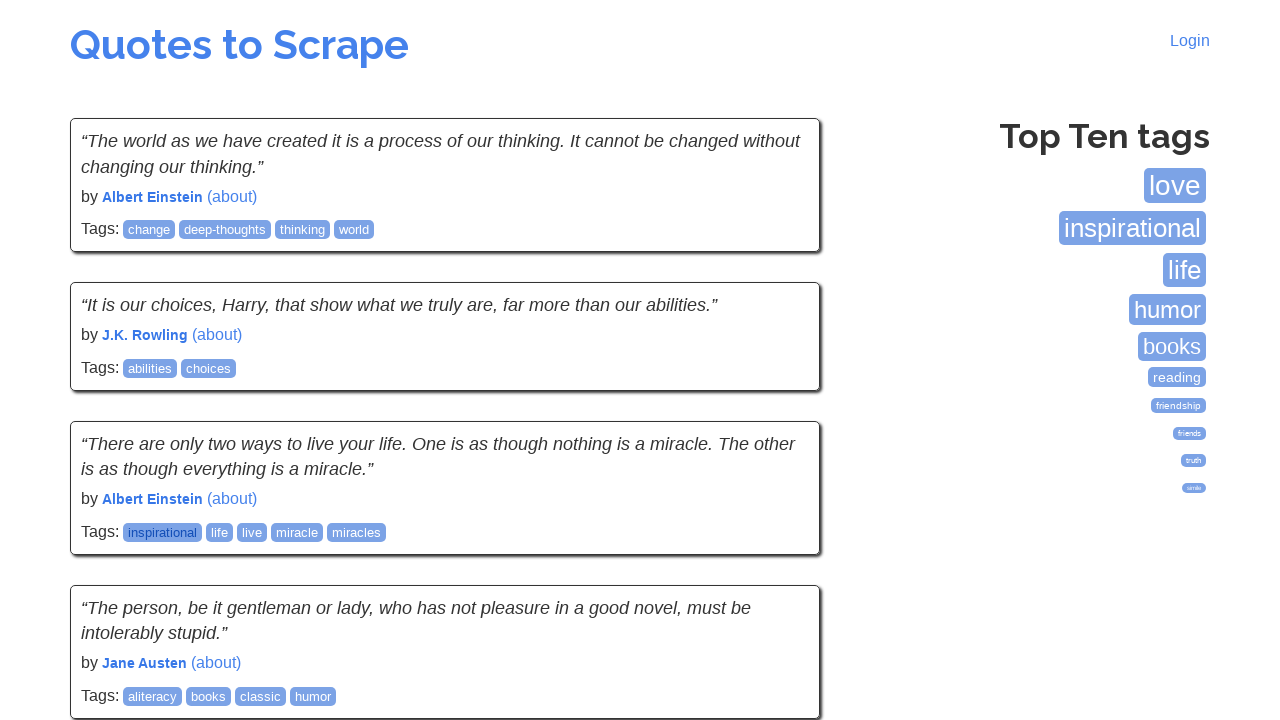

Waited for quotes to load on the new page
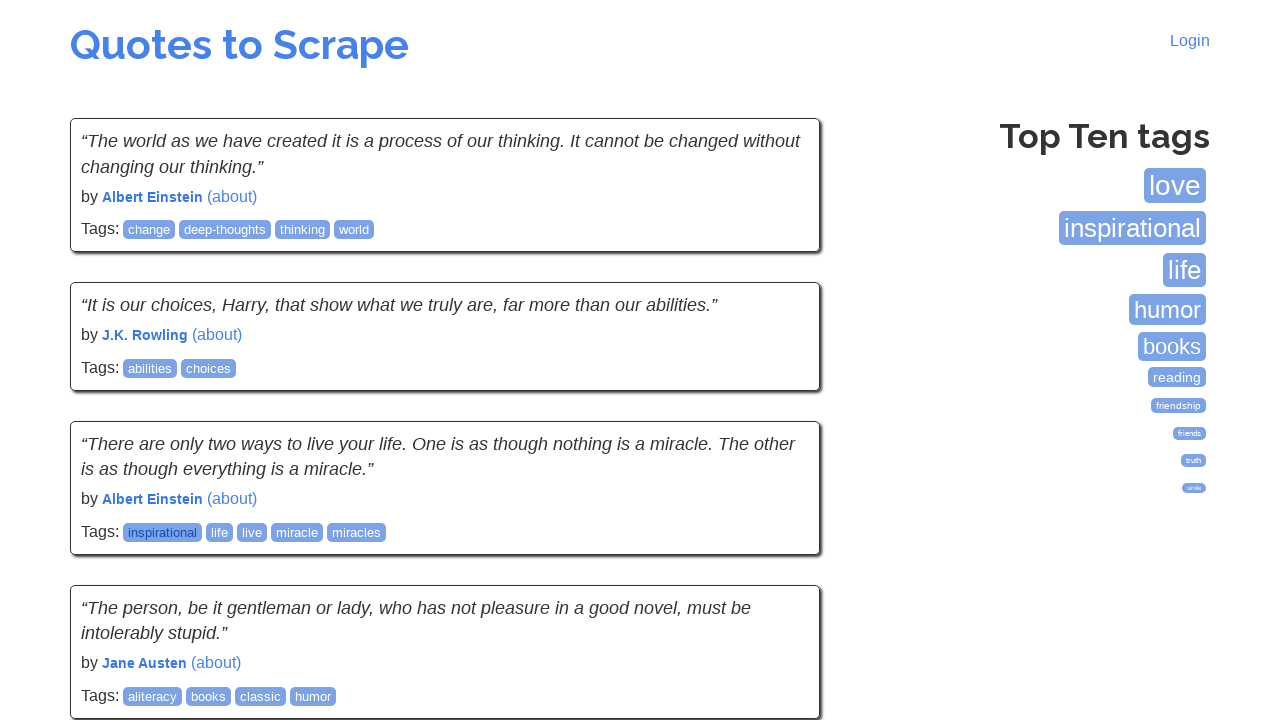

Clicked the next page button to navigate to the next page at (778, 542) on nav ul li a
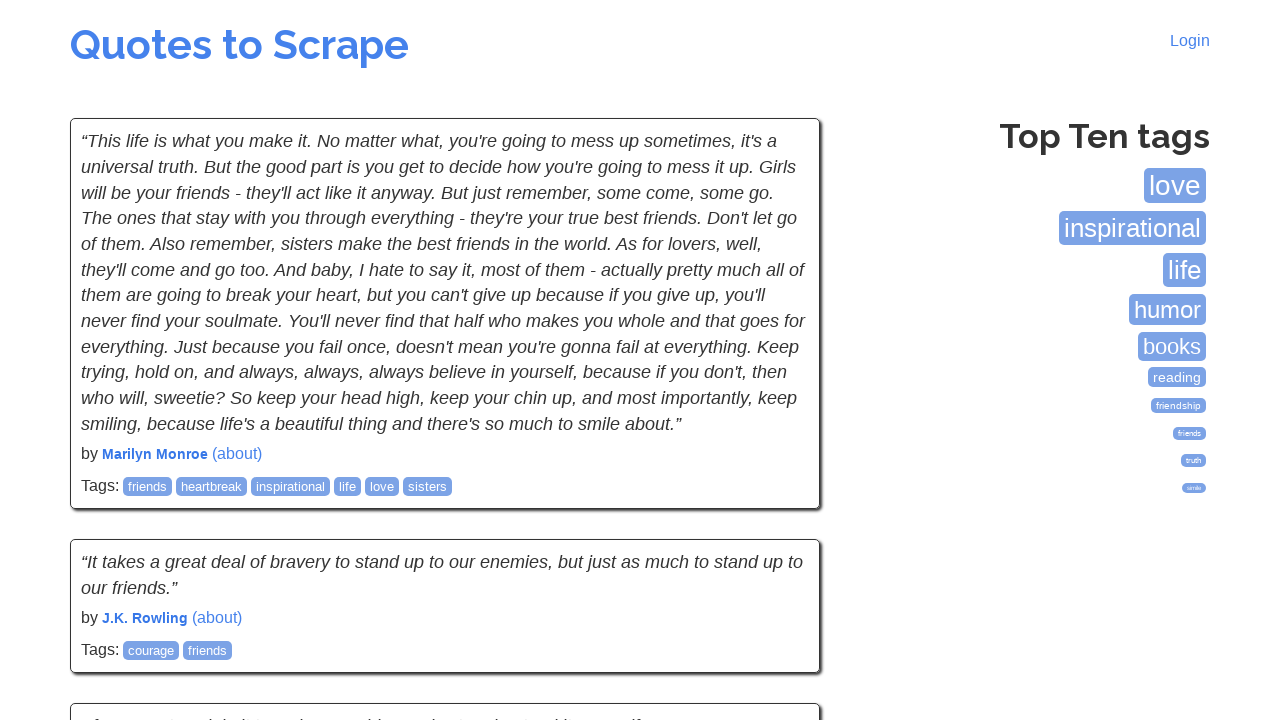

Waited for quotes to load on the new page
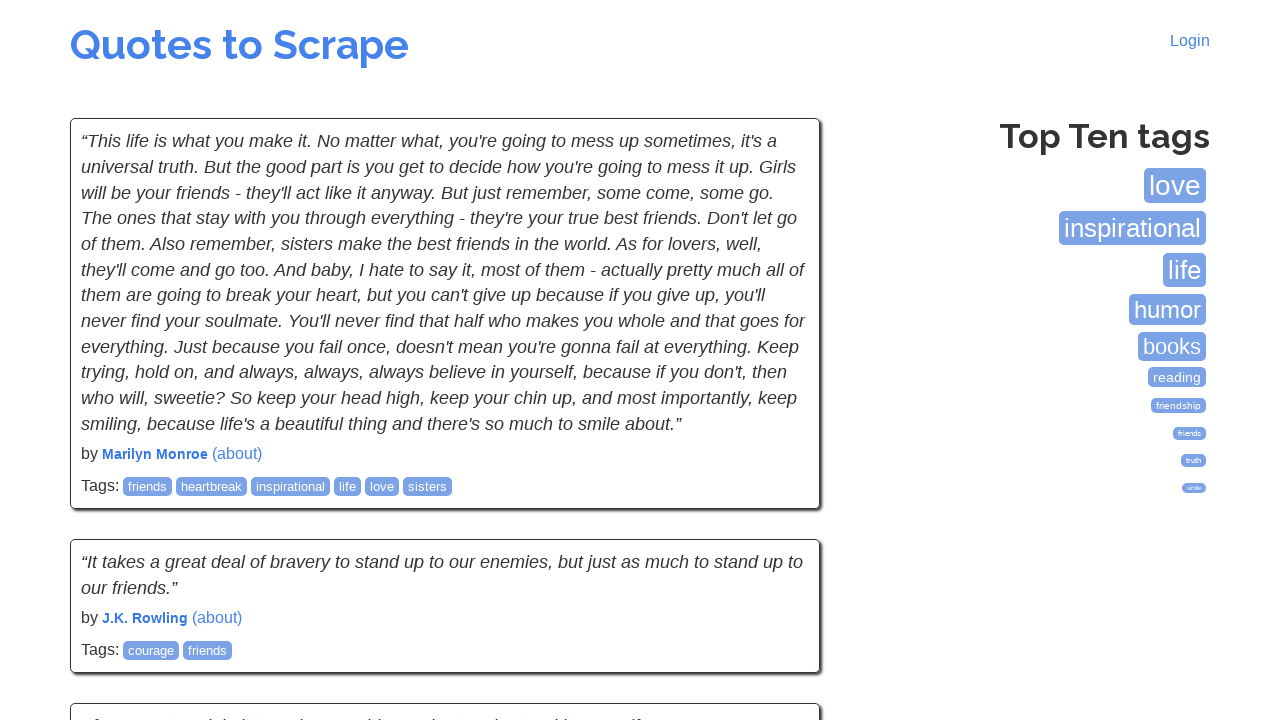

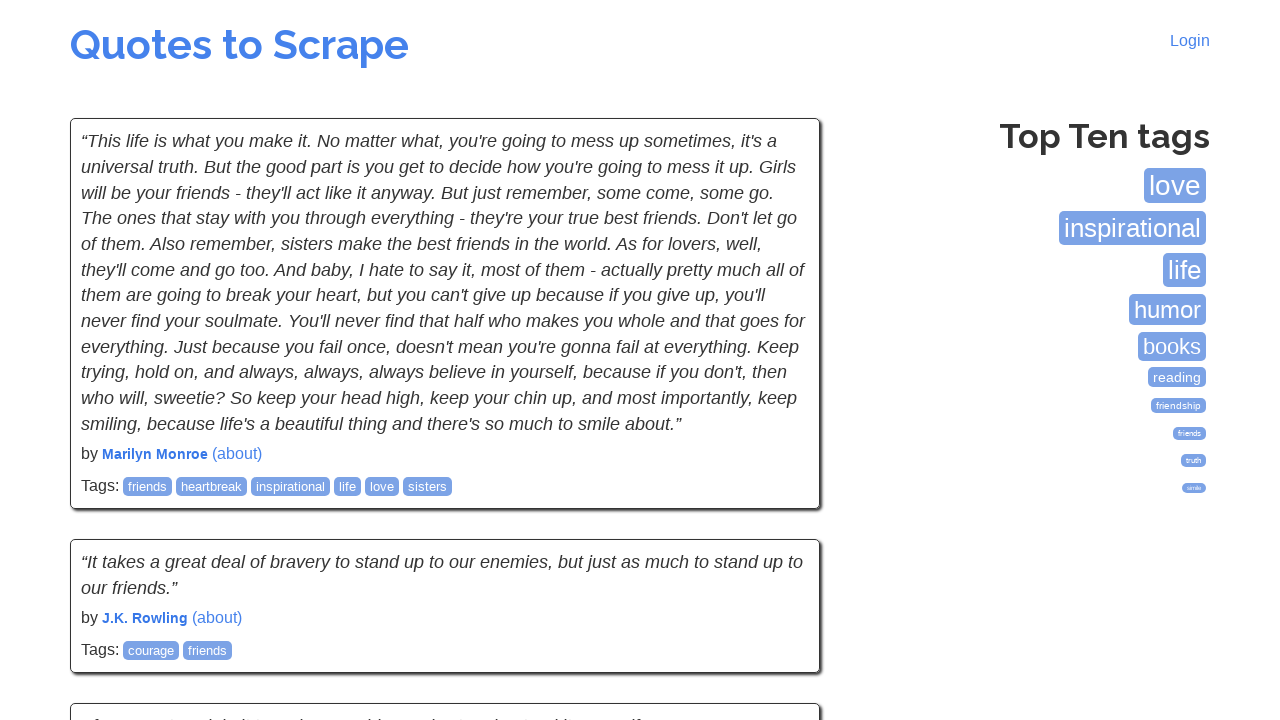